Tests drag and drop functionality by dragging a ball element into two different drop zones and verifying the drops are successful

Starting URL: https://v1.training-support.net/selenium/drag-drop

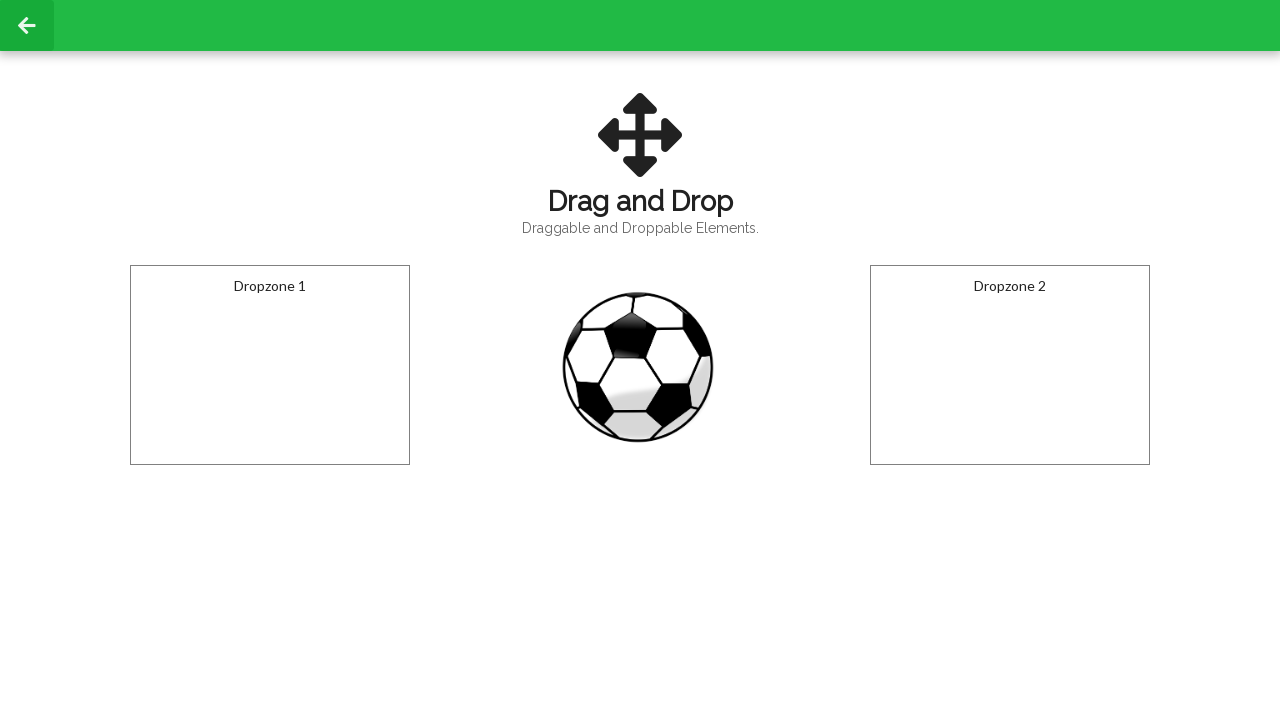

Navigated to drag and drop test page
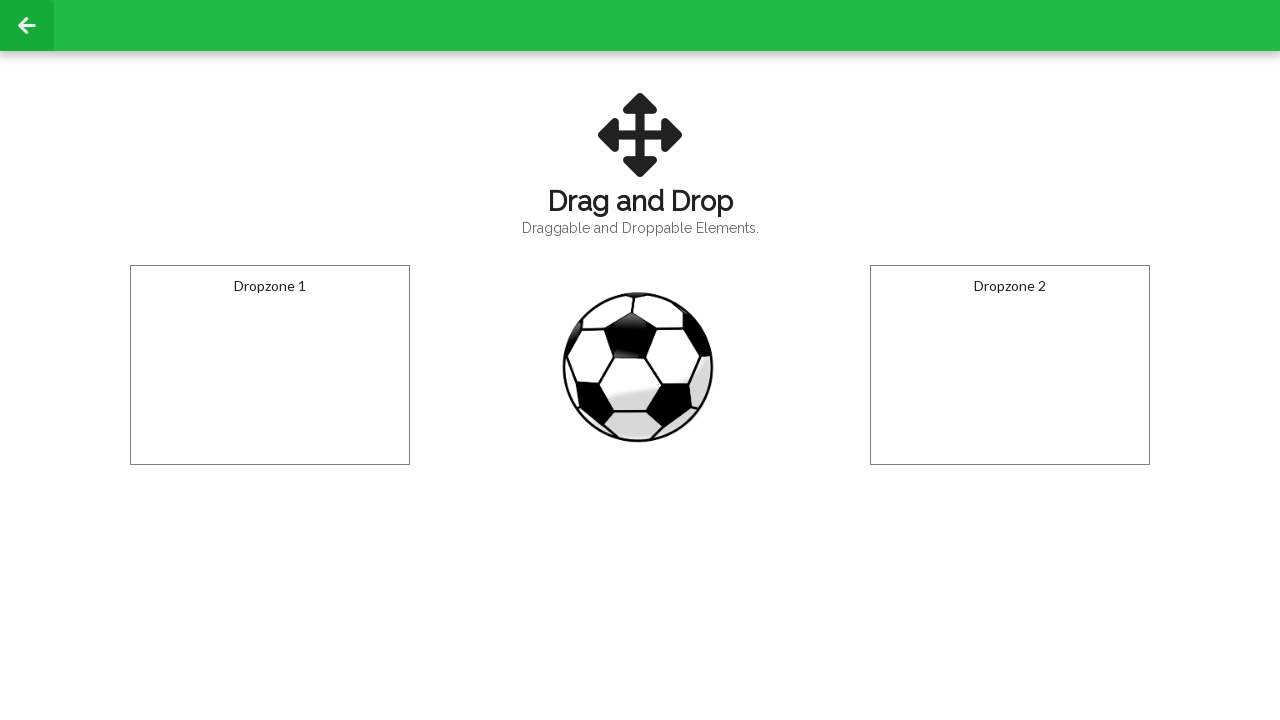

Located the draggable ball element
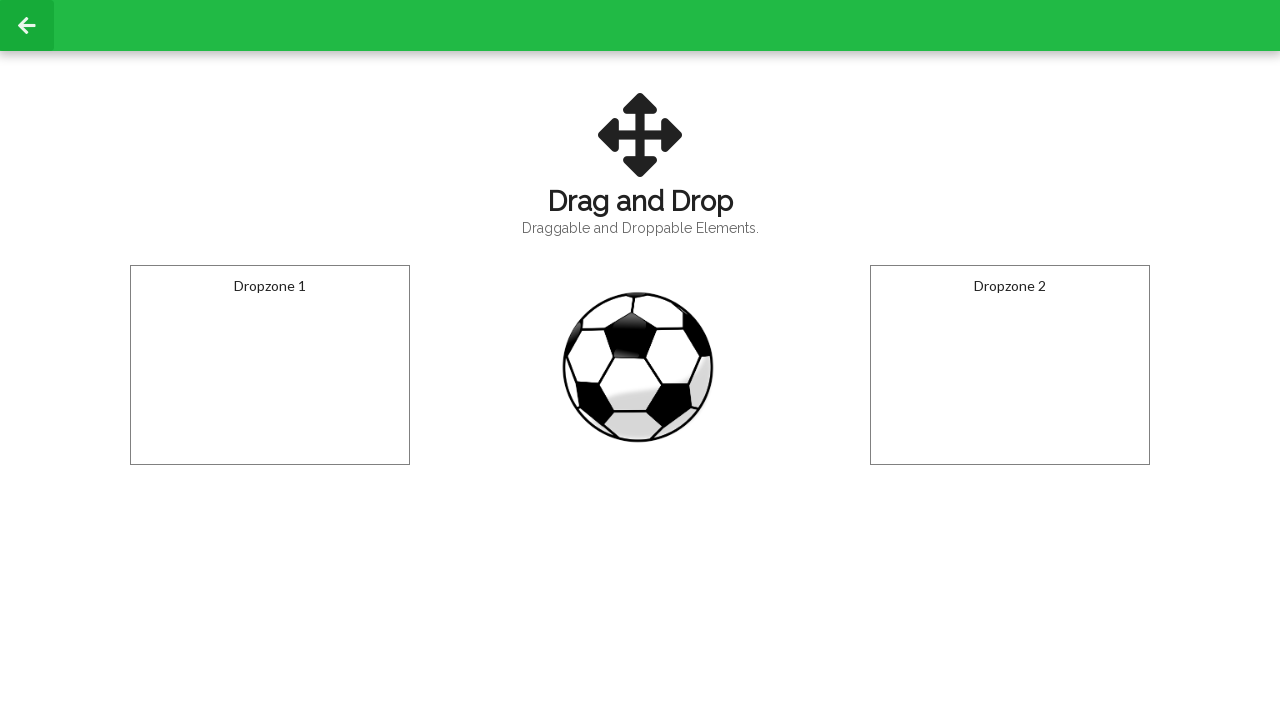

Located the first drop zone
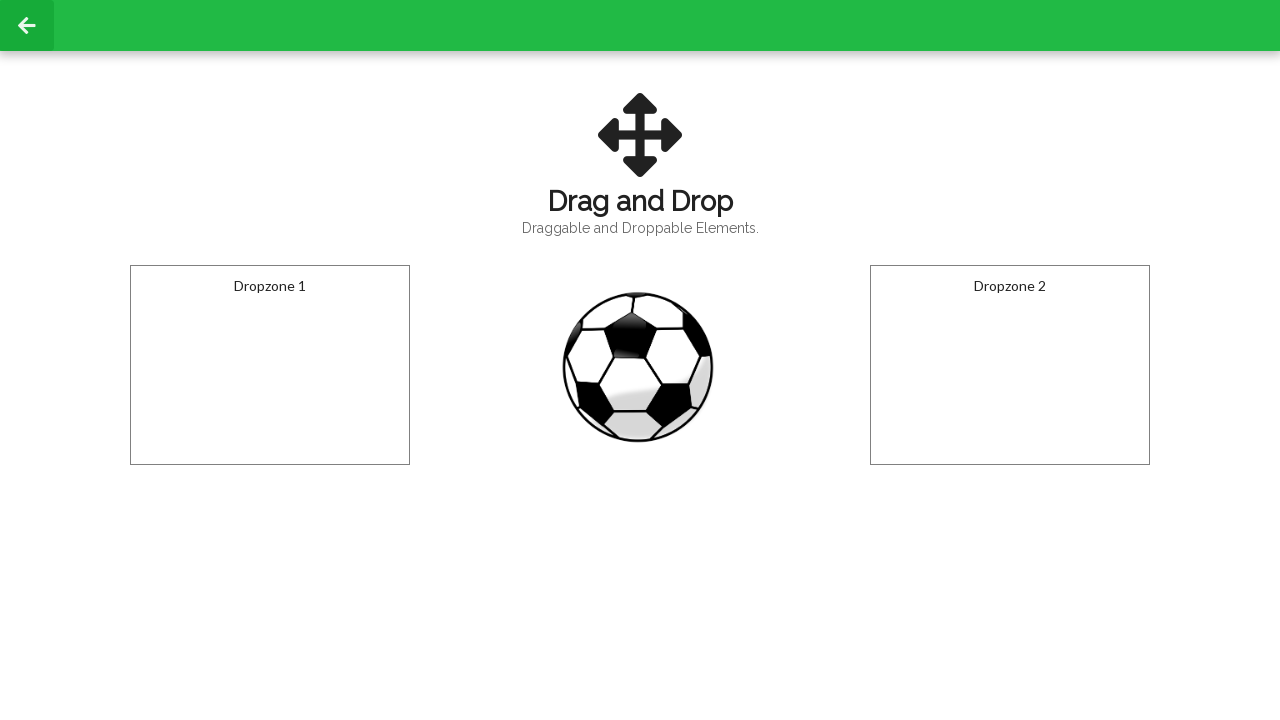

Located the second drop zone
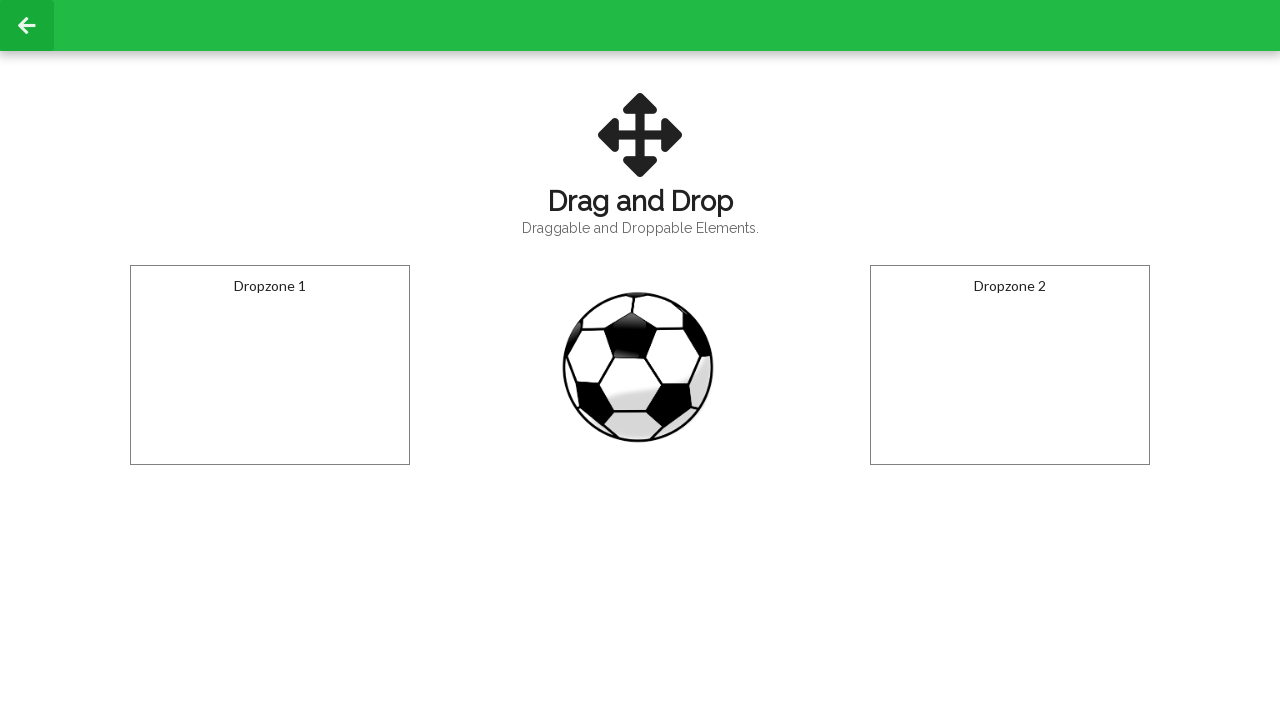

Dragged ball element into the first drop zone at (270, 365)
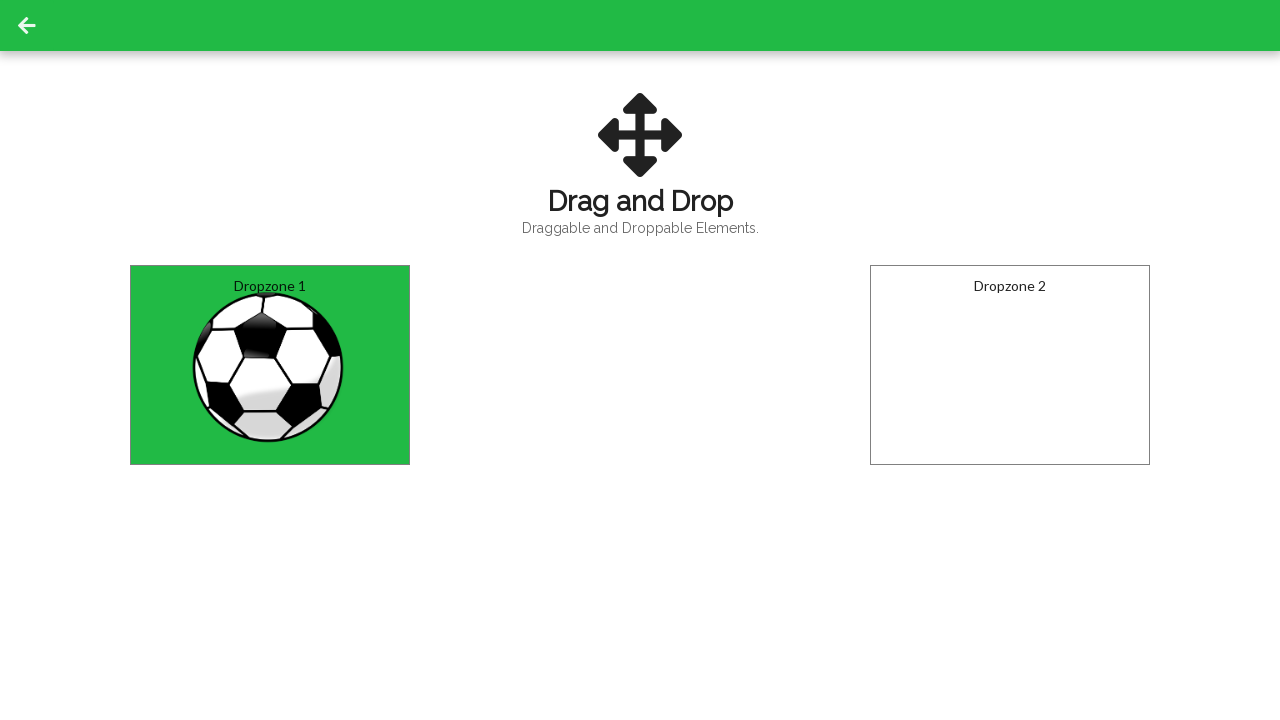

Waited 500ms for first drop to register
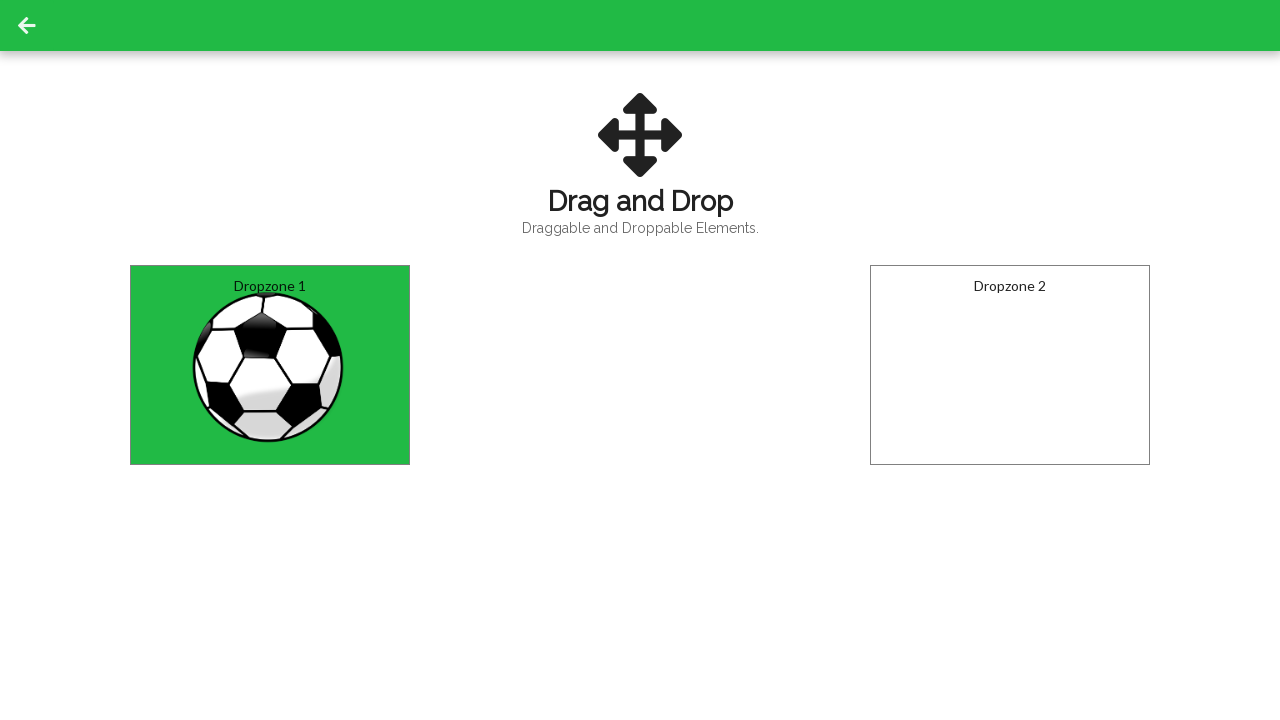

Dragged ball element into the second drop zone at (1010, 365)
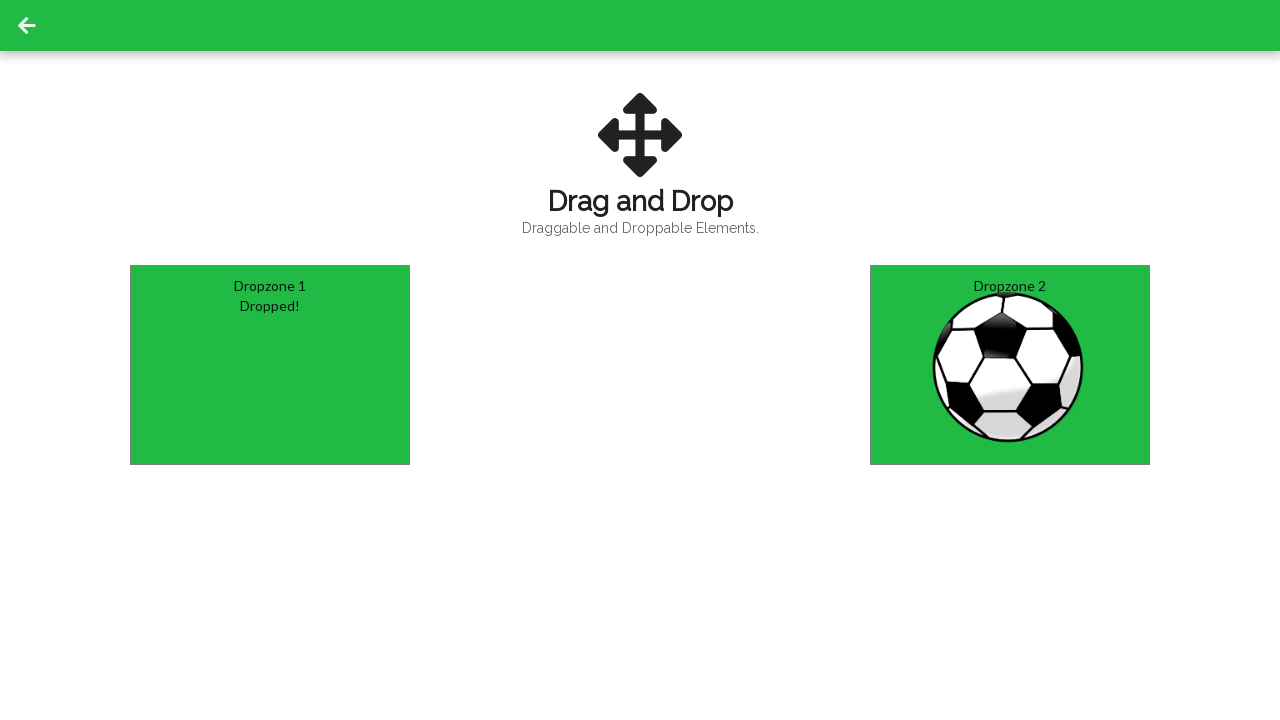

Waited 500ms for second drop to register
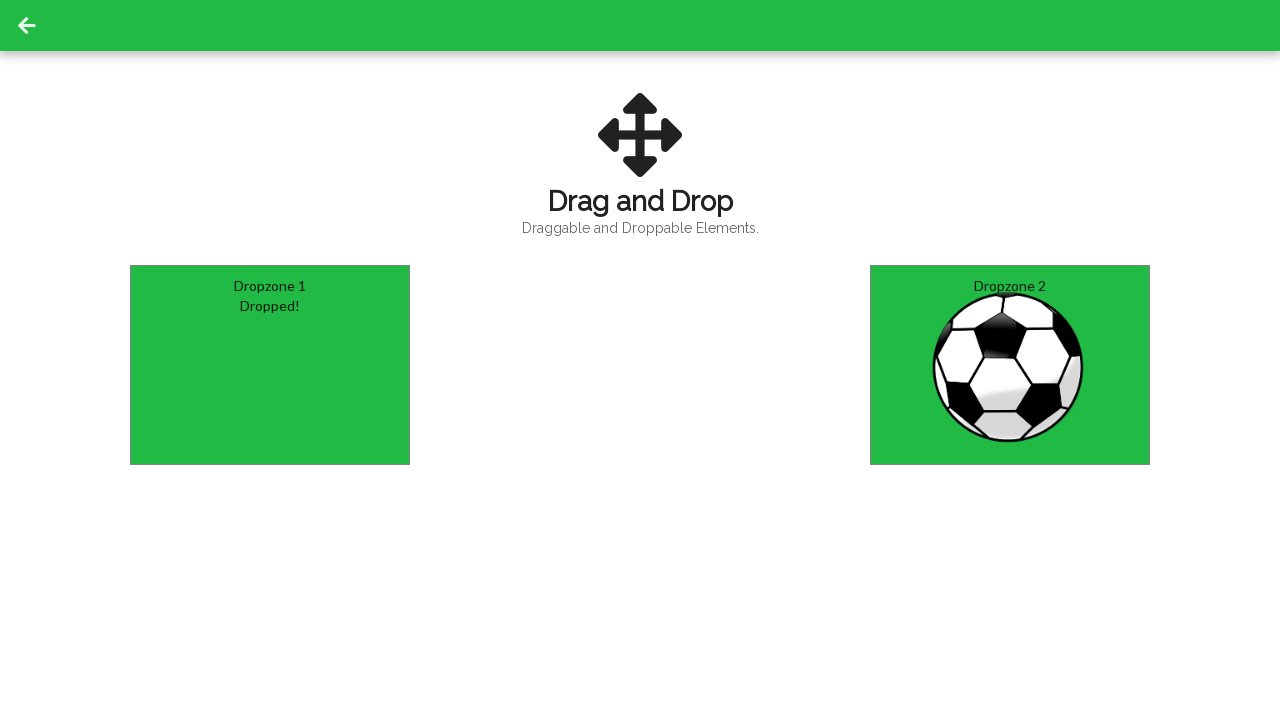

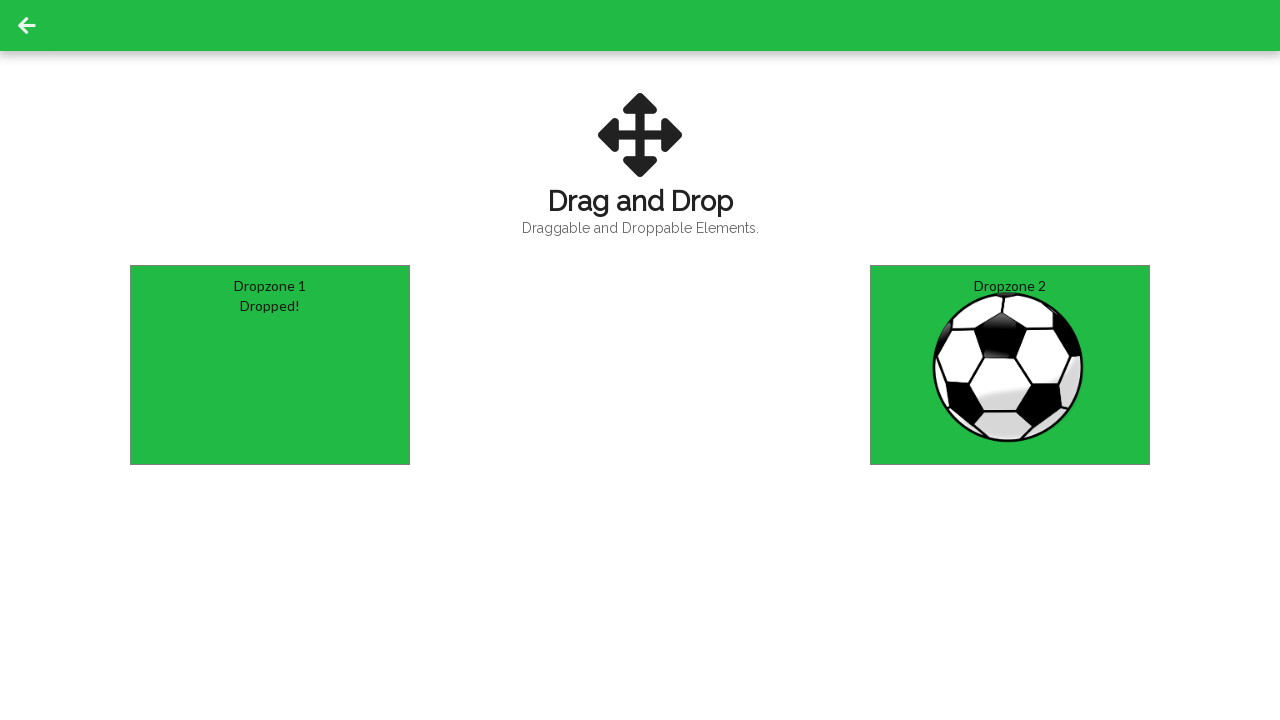